Tests checkbox and radio button checked/unchecked states and toggle switch functionality

Starting URL: https://play1.automationcamp.ir/forms.html

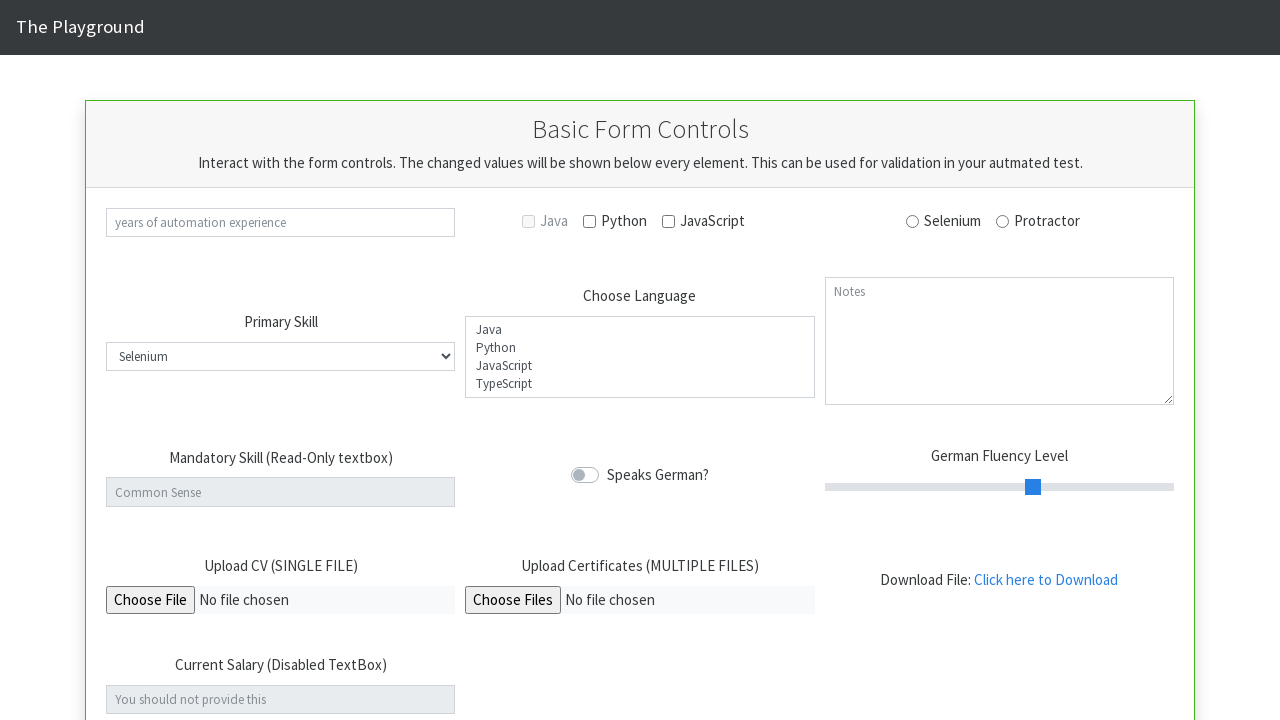

Verified Python checkbox is unchecked
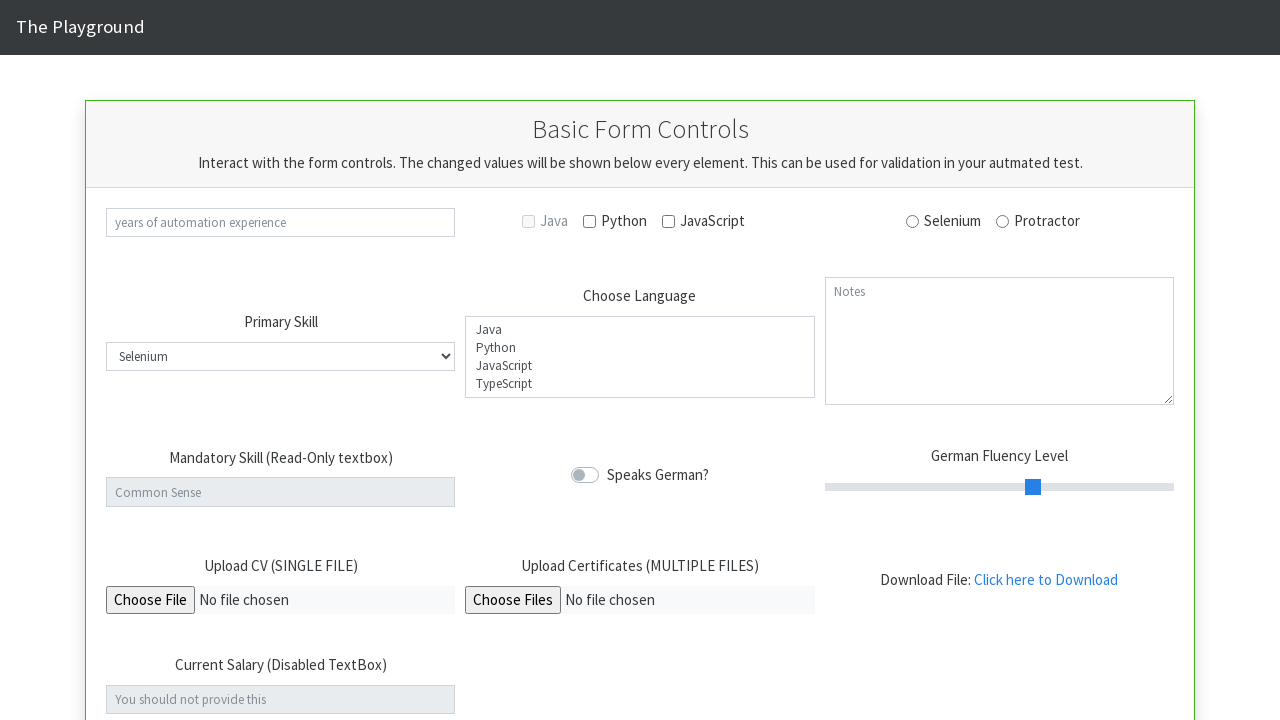

Clicked Python checkbox to check it at (590, 221) on #check_python
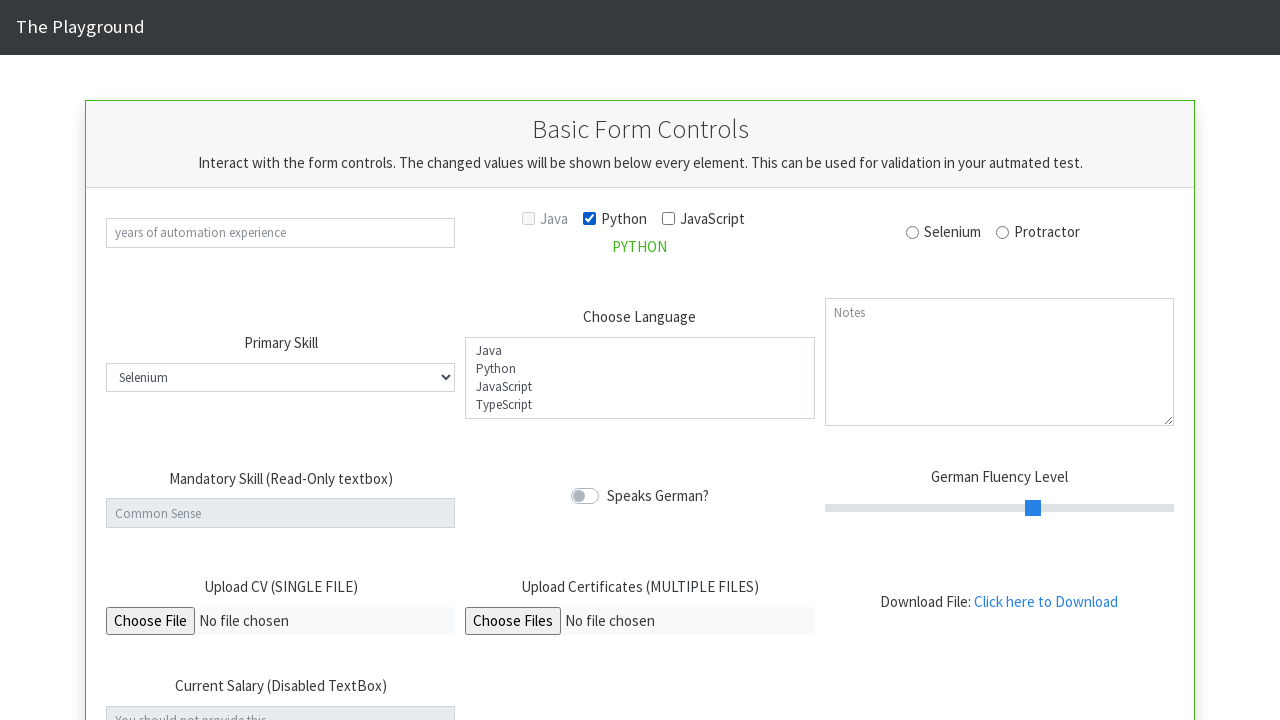

Verified Python checkbox is now checked
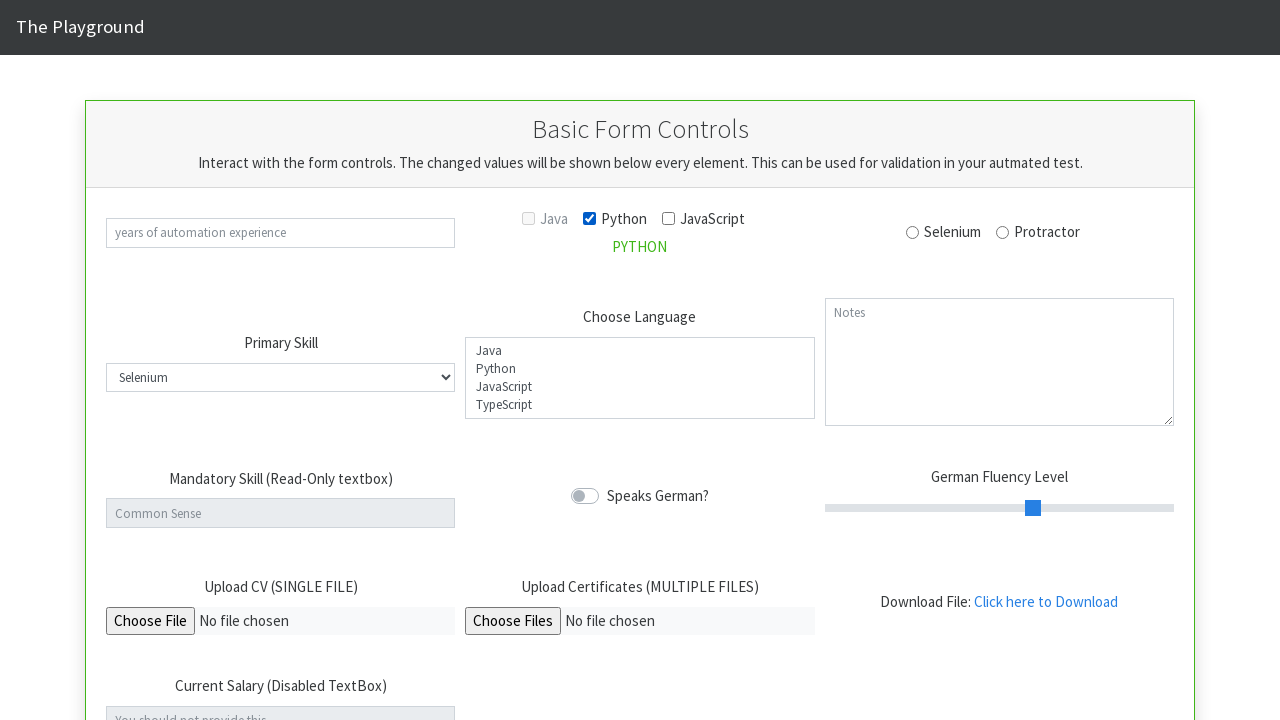

Verified Selenium radio button is unchecked
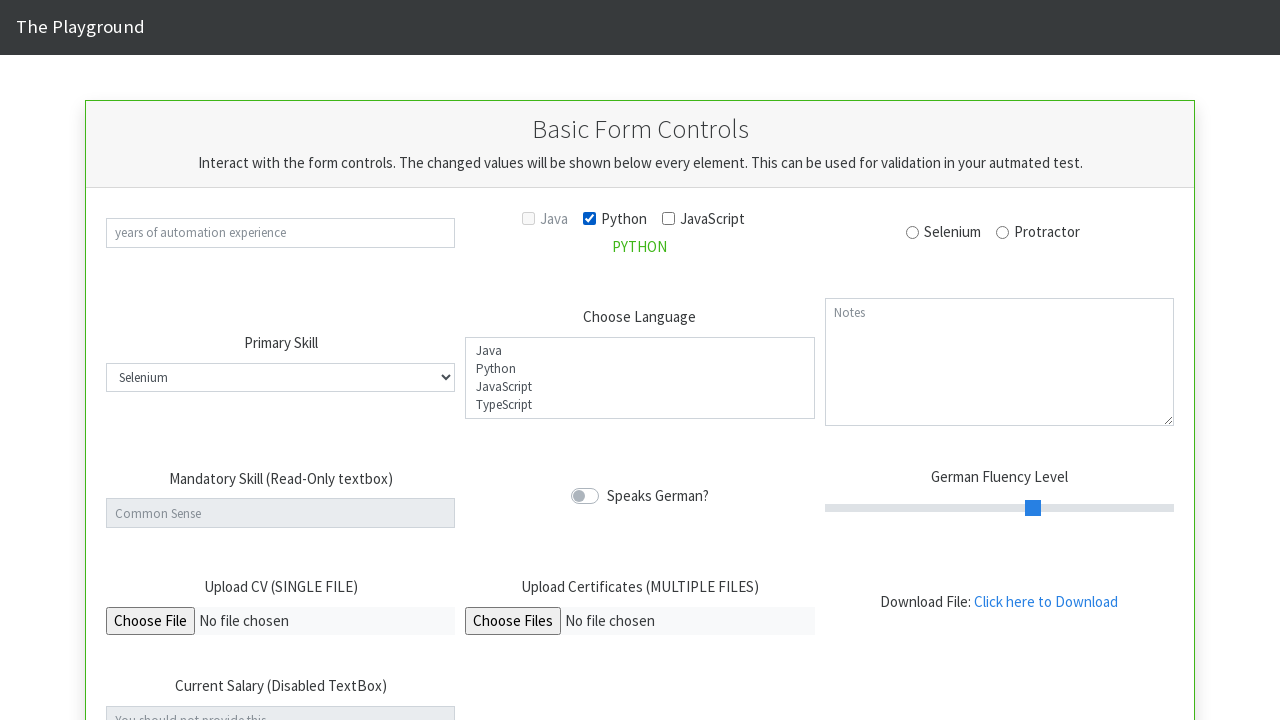

Verified Protractor radio button is unchecked
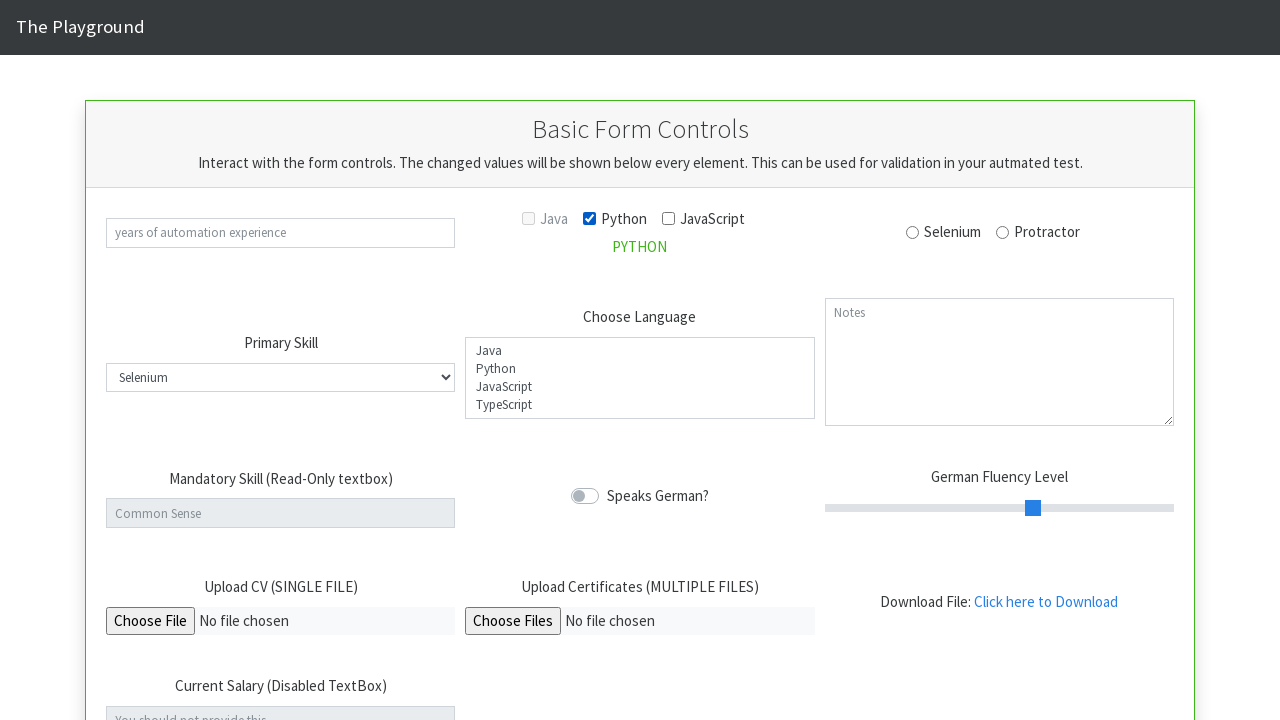

Clicked Protractor radio button to select it at (1003, 232) on #rad_protractor
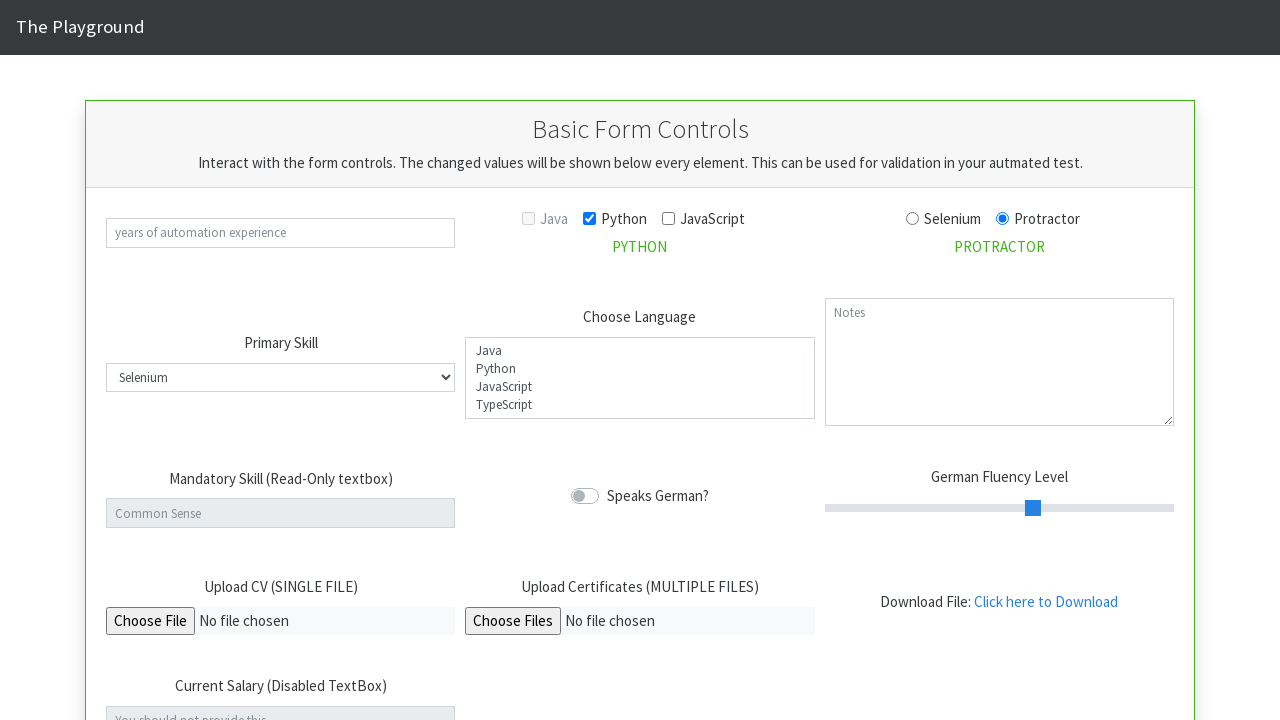

Verified Protractor radio button is now checked
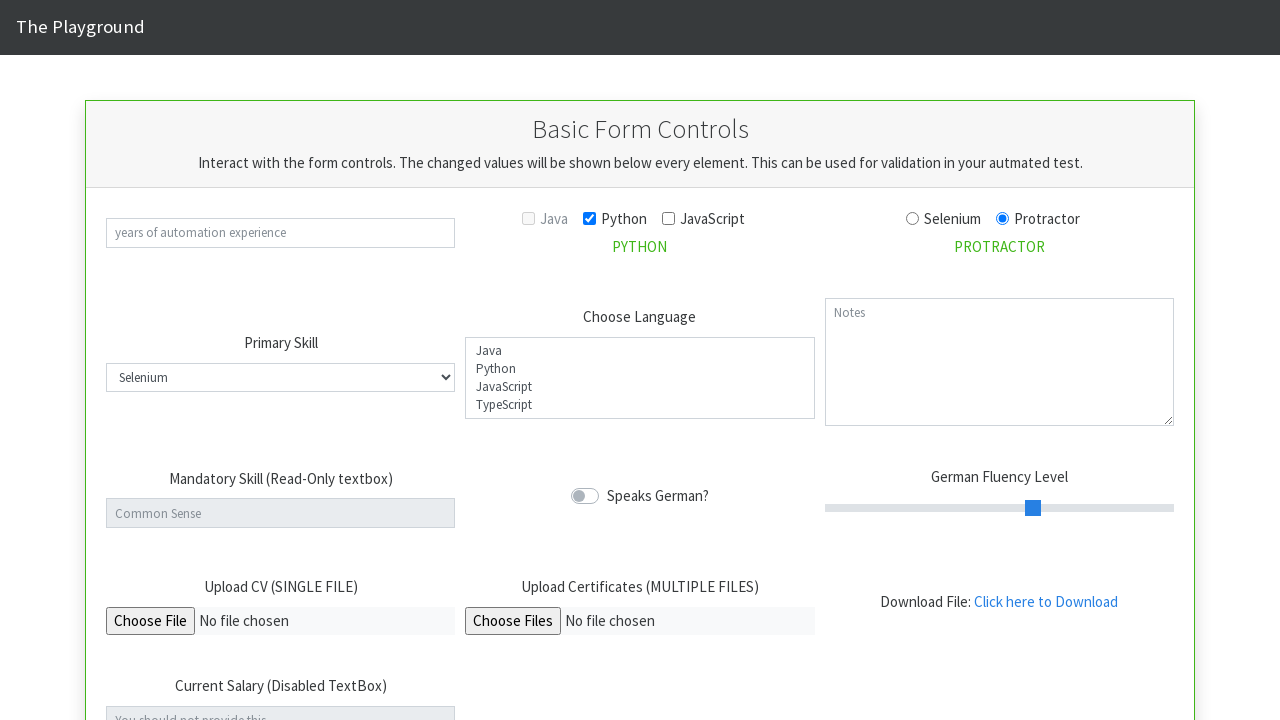

Clicked Selenium radio button to select it at (913, 219) on #rad_selenium
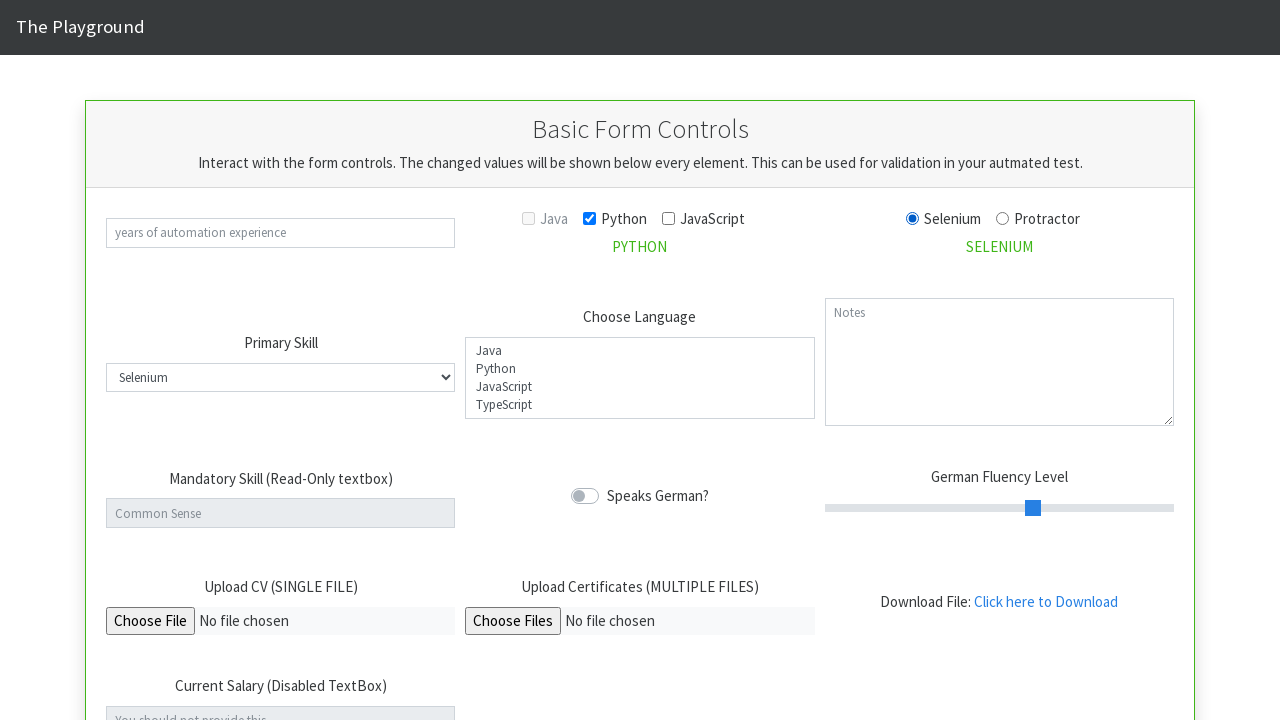

Verified Selenium radio button is now checked
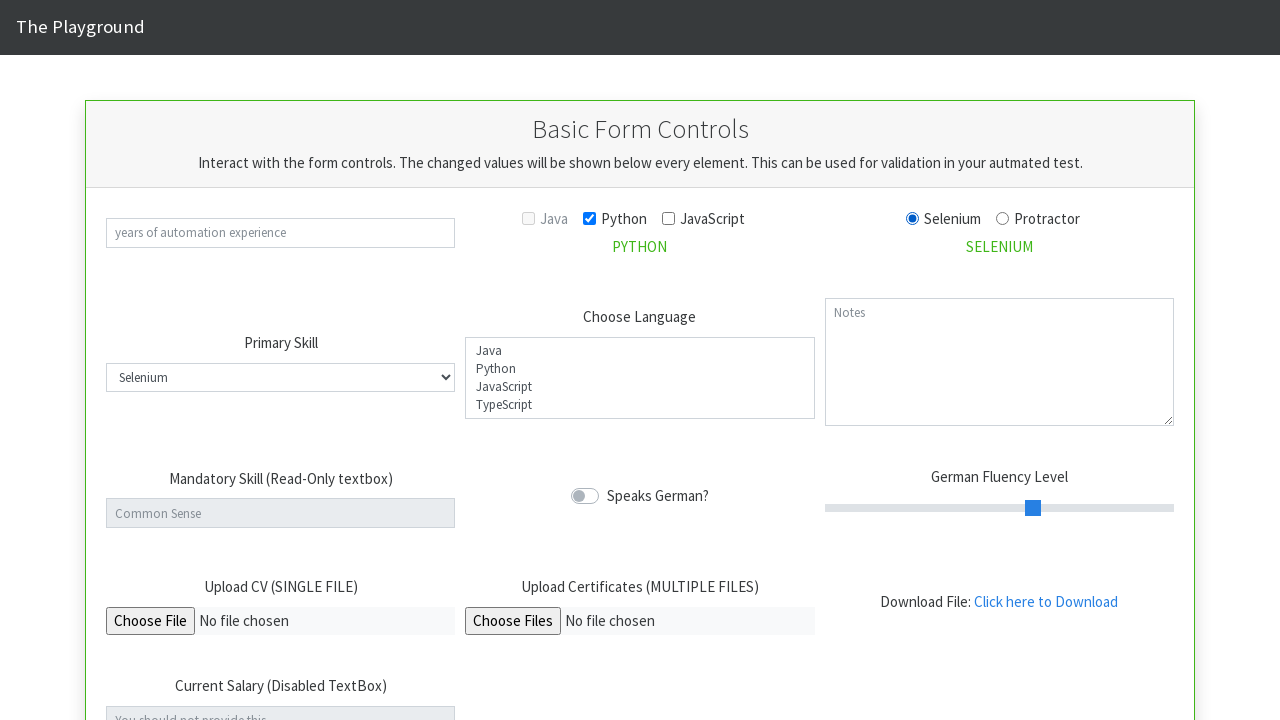

Verified Protractor radio button is now unchecked
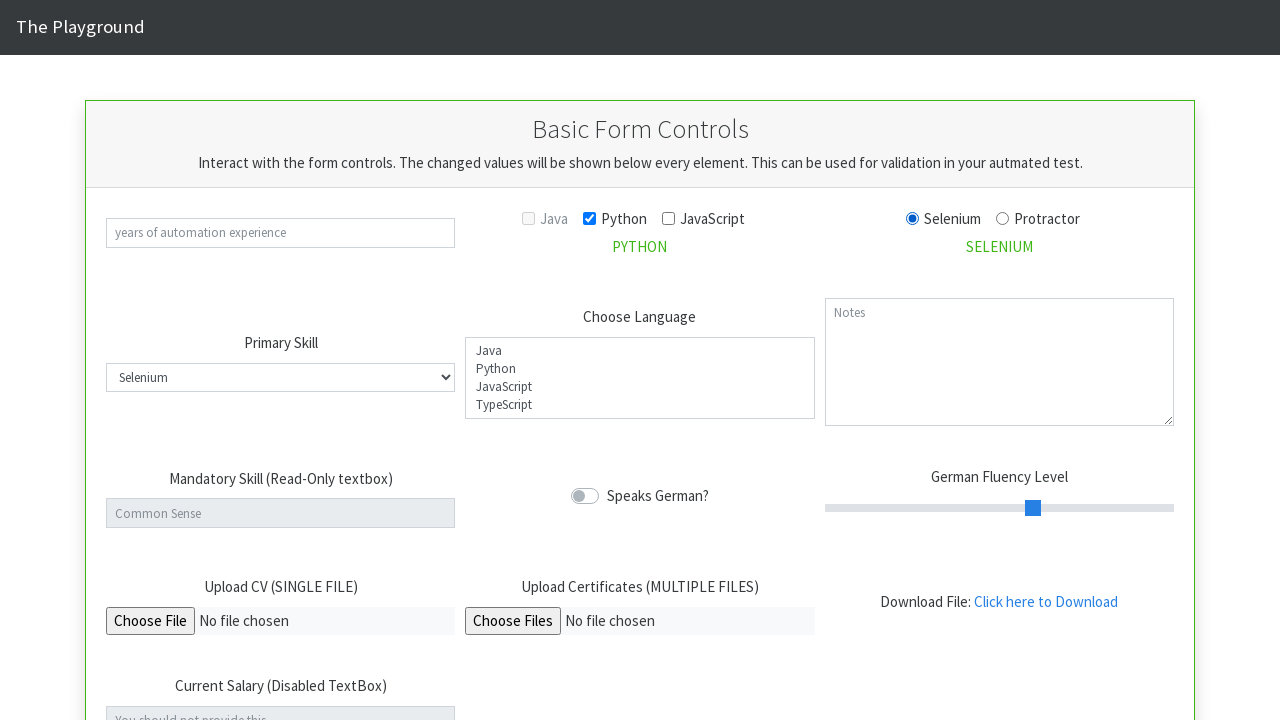

Clicked toggle switch to enable it at (613, 491) on .custom-control.custom-switch input
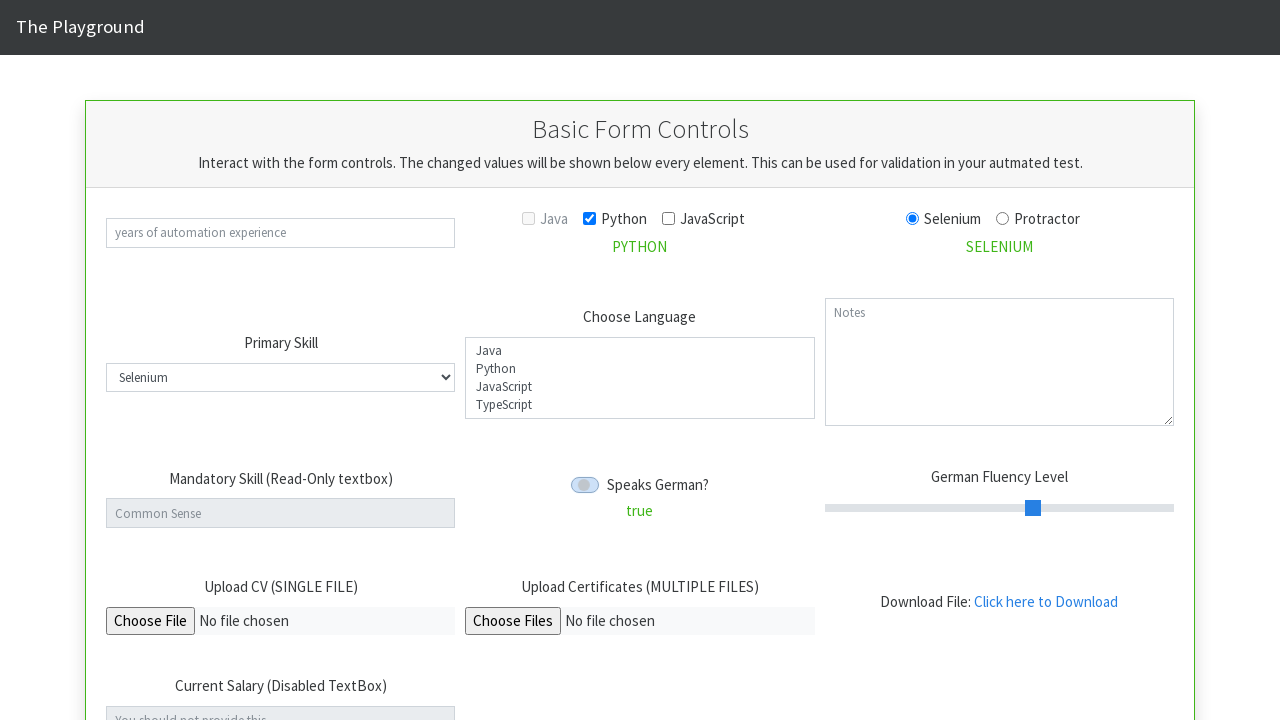

Verified toggle switch is now checked
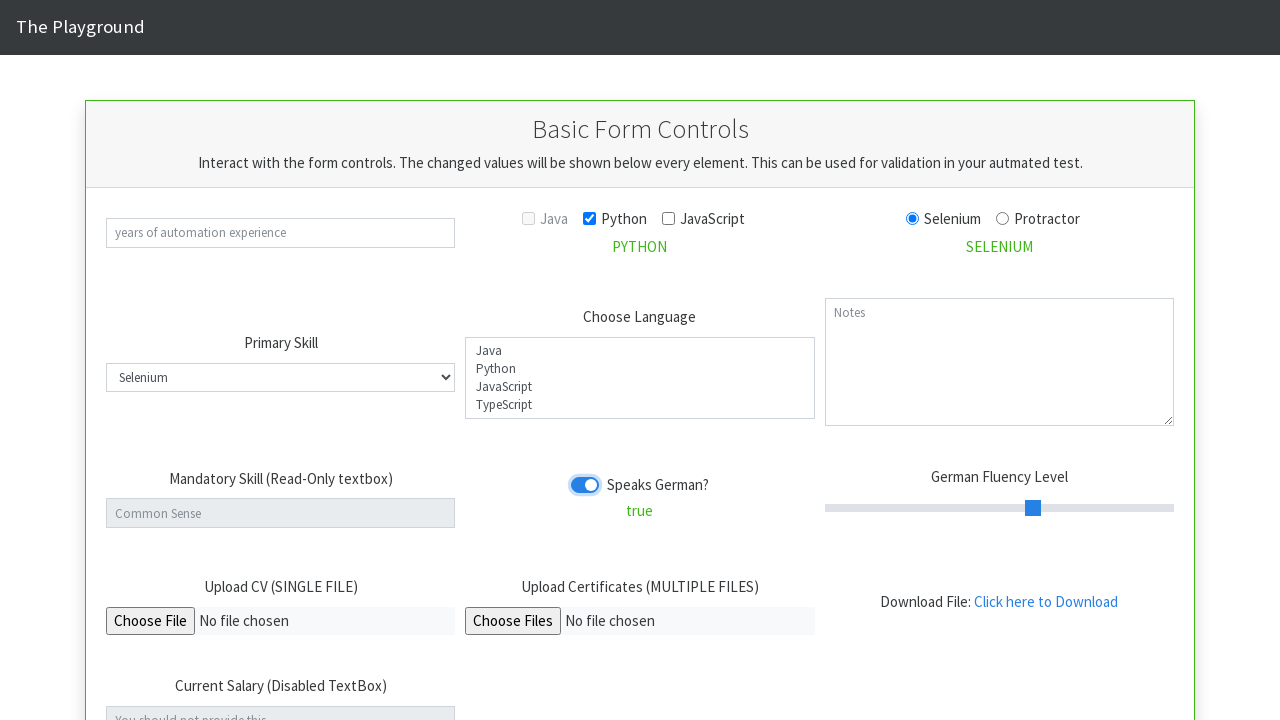

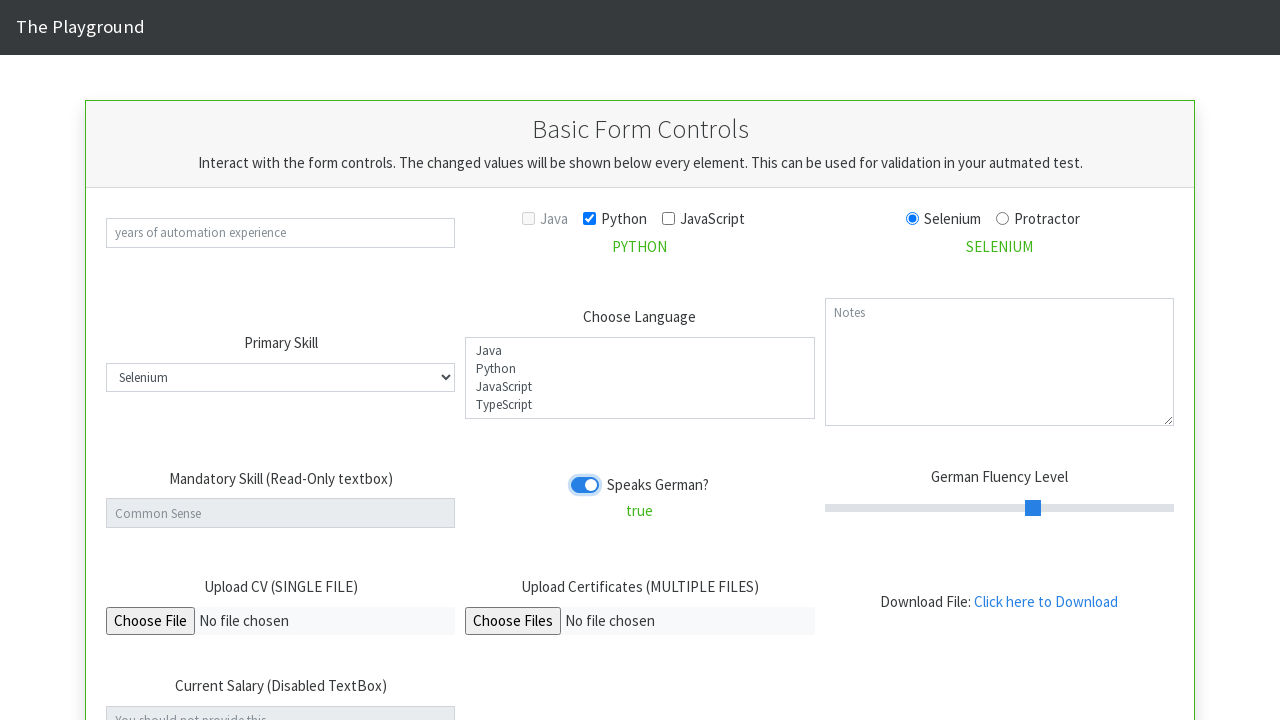